Tests form interactions on a testing website including filling text fields, selecting dropdown options, clicking radio buttons and checkboxes

Starting URL: https://thetestingworld.com/testings

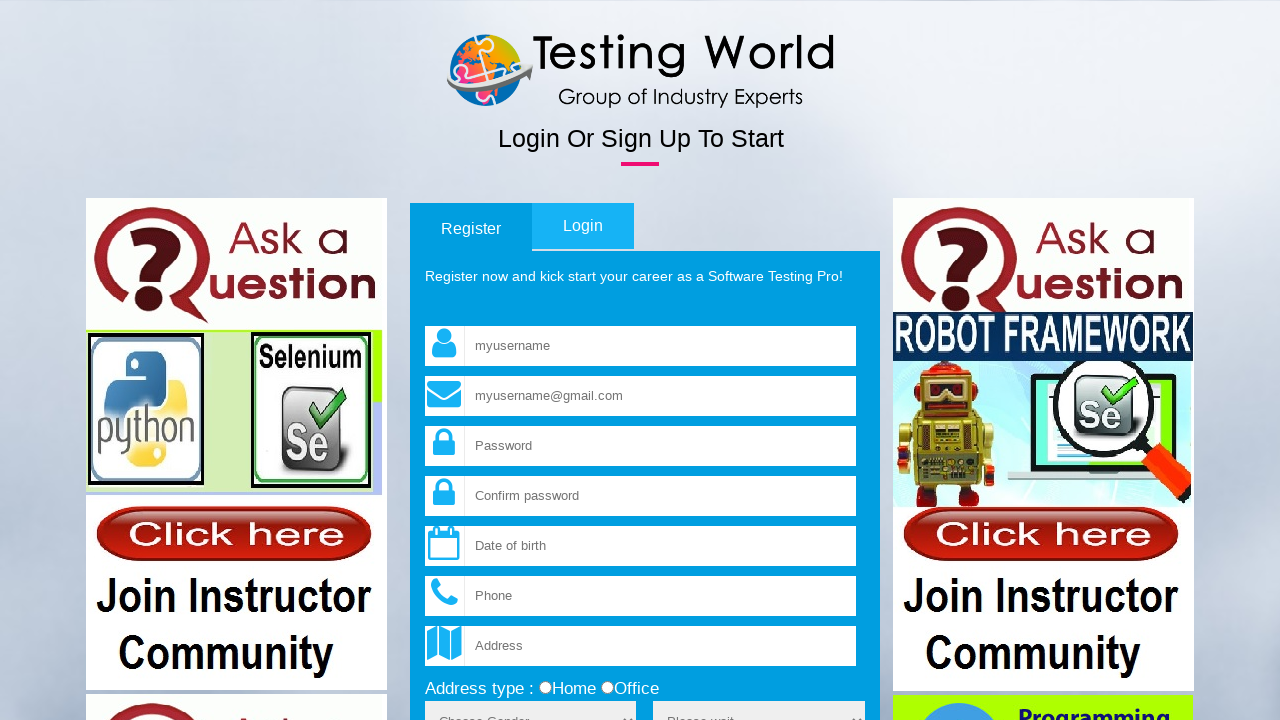

Filled username field with 'testuser456' on input[name='fld_username']
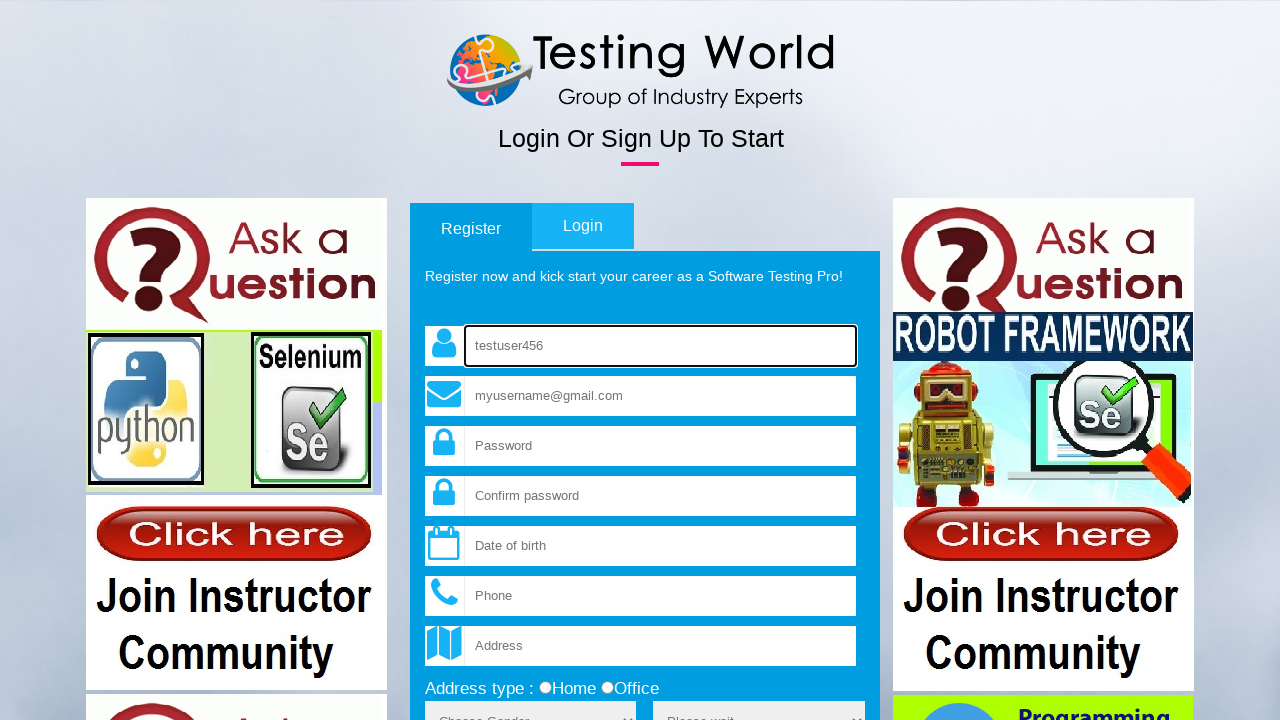

Filled email field with 'testuser456@example.com' on //input[@name='fld_email']
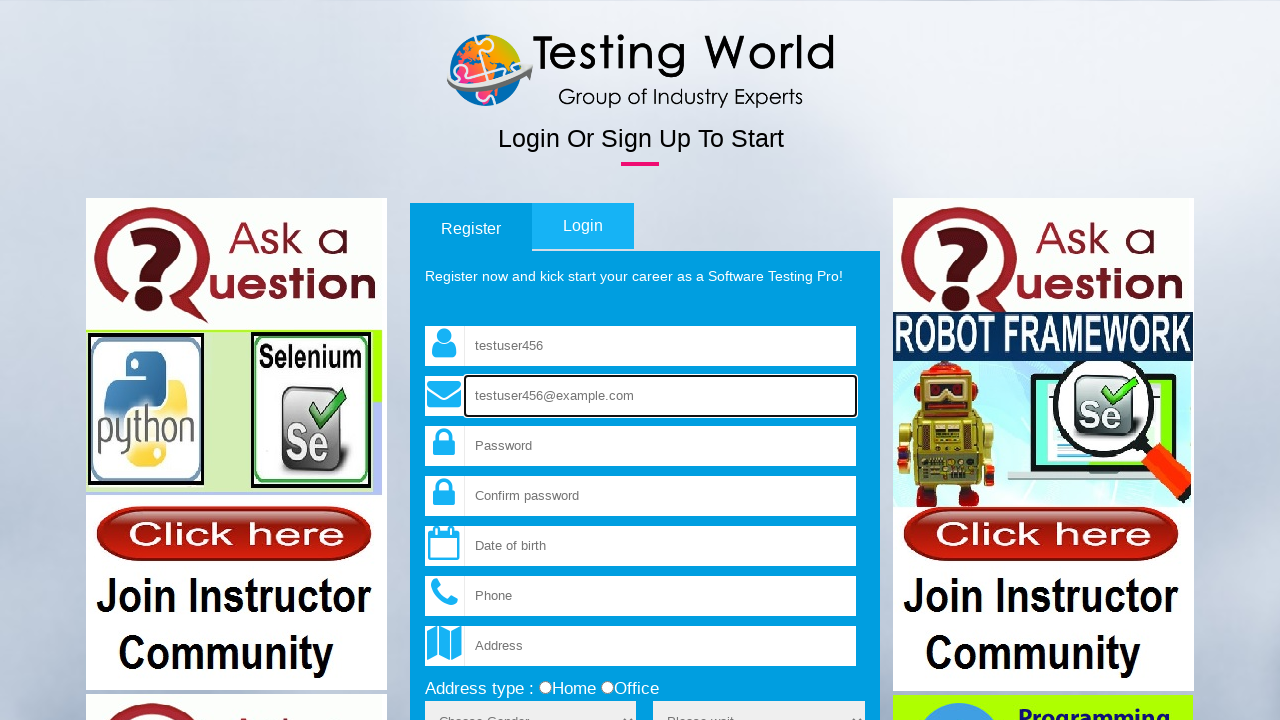

Filled password field with 'SecurePass123!' on input[name='fld_password']
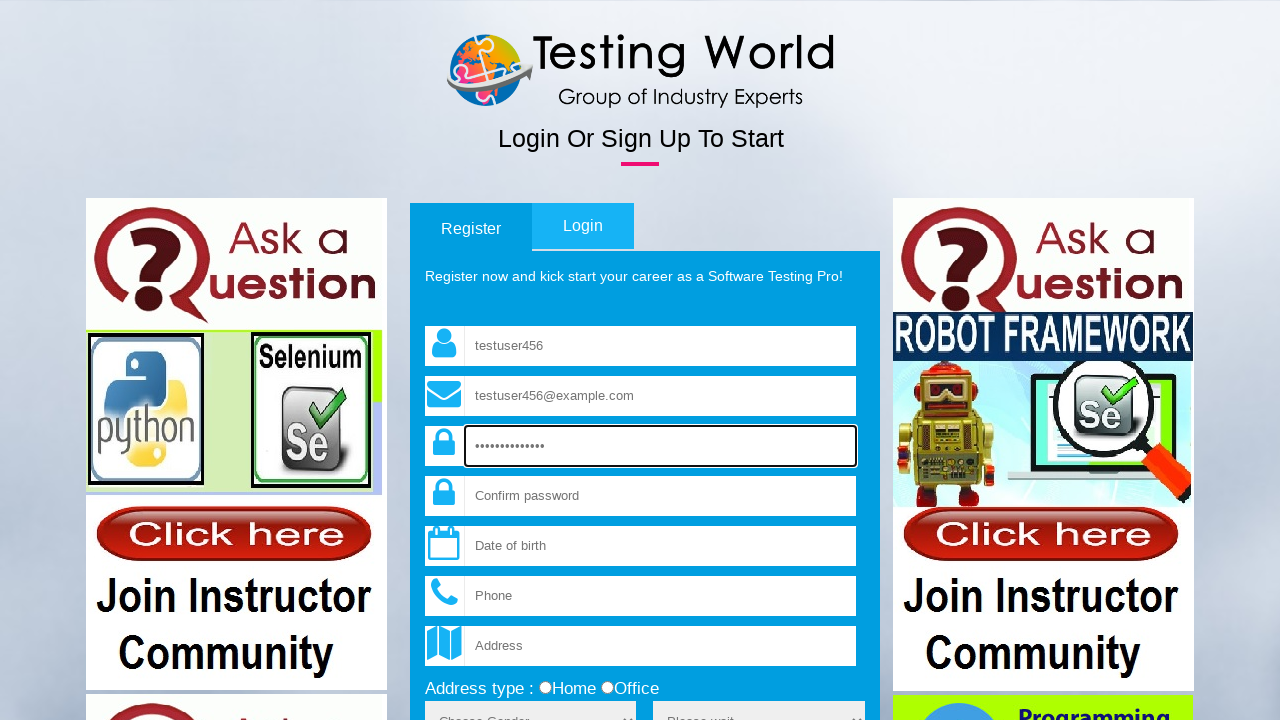

Filled confirm password field with 'SecurePass123!' on input[name='fld_cpassword']
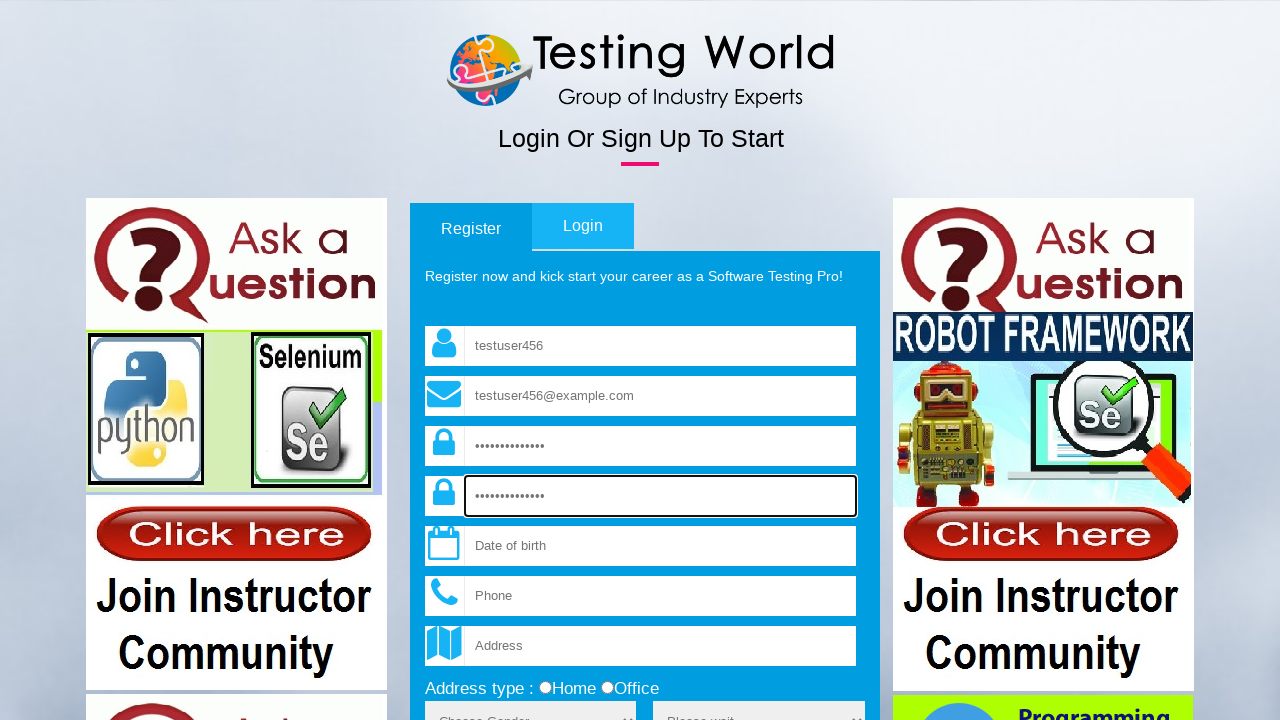

Selected 'Male' from sex dropdown on select[name='sex']
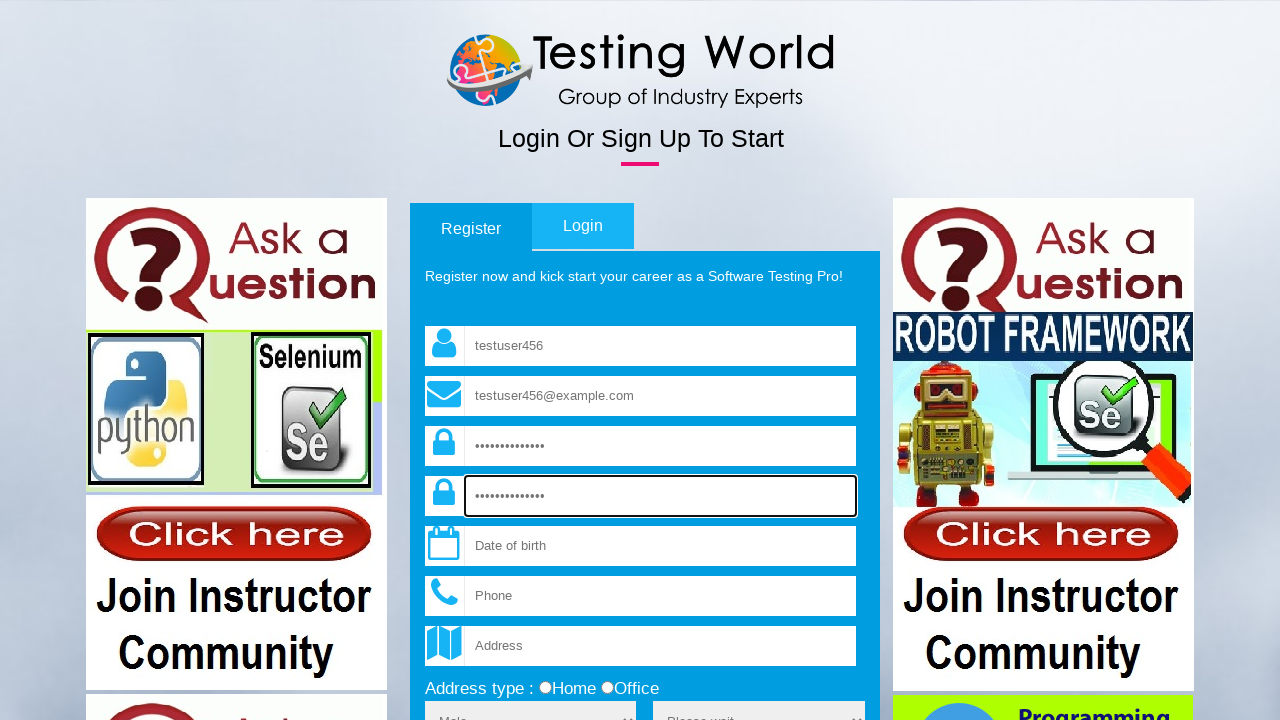

Clicked 'home' radio button at (545, 688) on xpath=//input[@value='home']
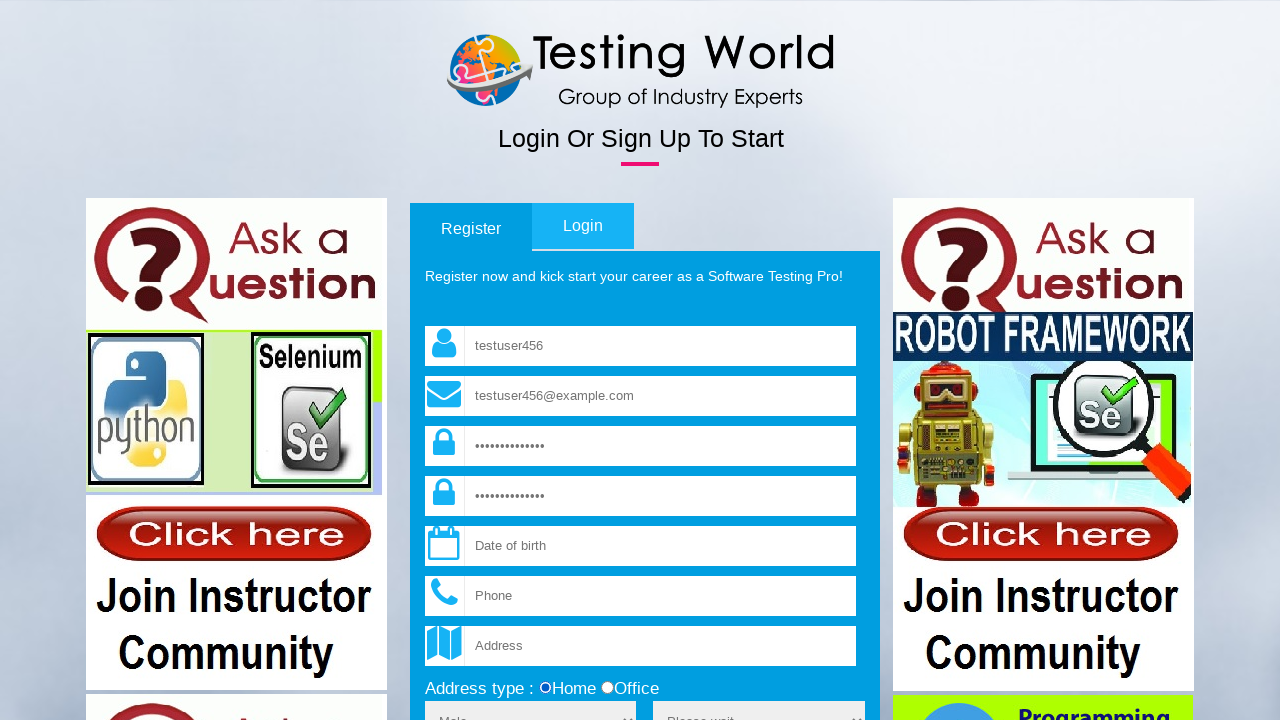

Clicked 'office' radio button at (607, 688) on xpath=//input[@value='office']
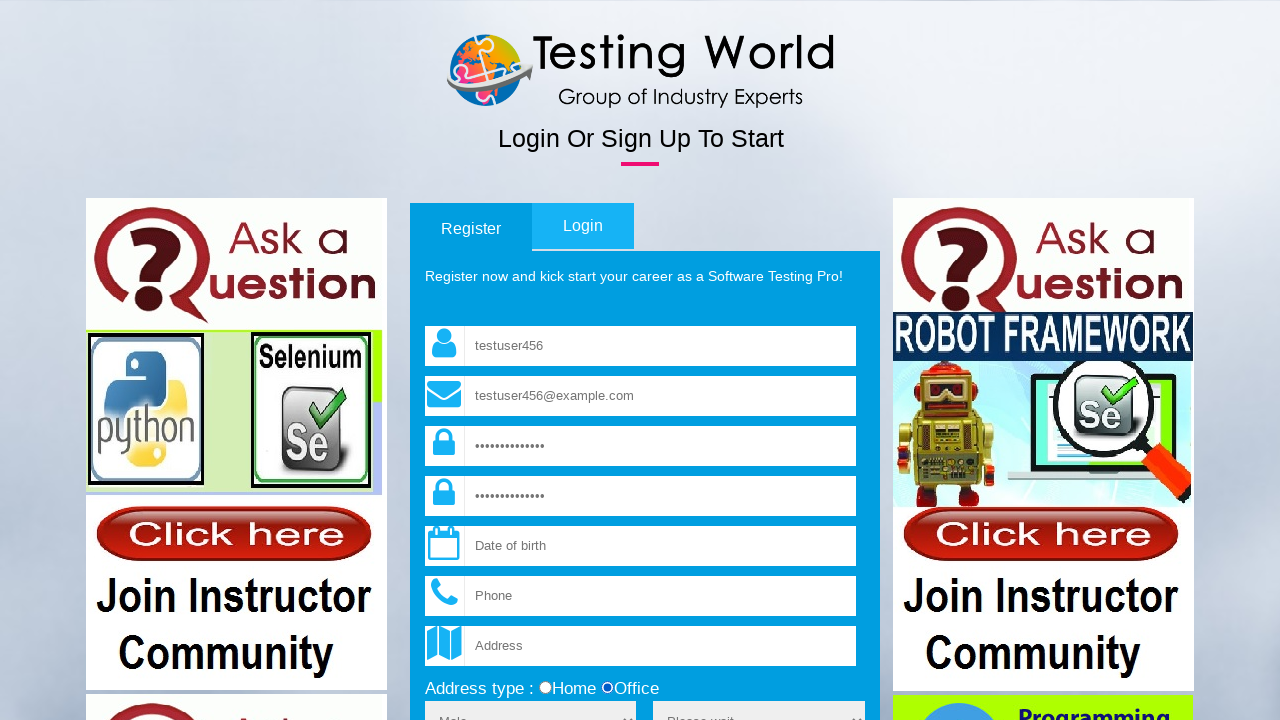

Checked terms and conditions checkbox at (431, 361) on input[name='terms']
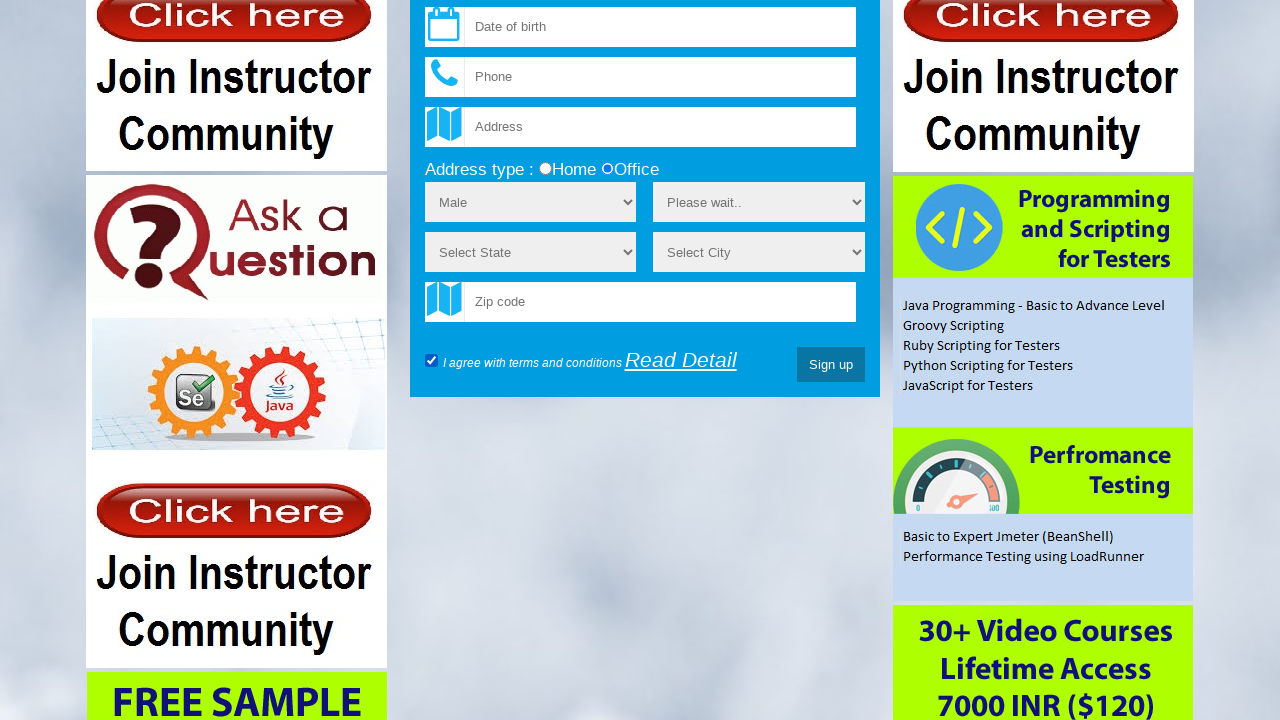

Clicked Sign up button to submit form at (831, 365) on xpath=//input[@value='Sign up']
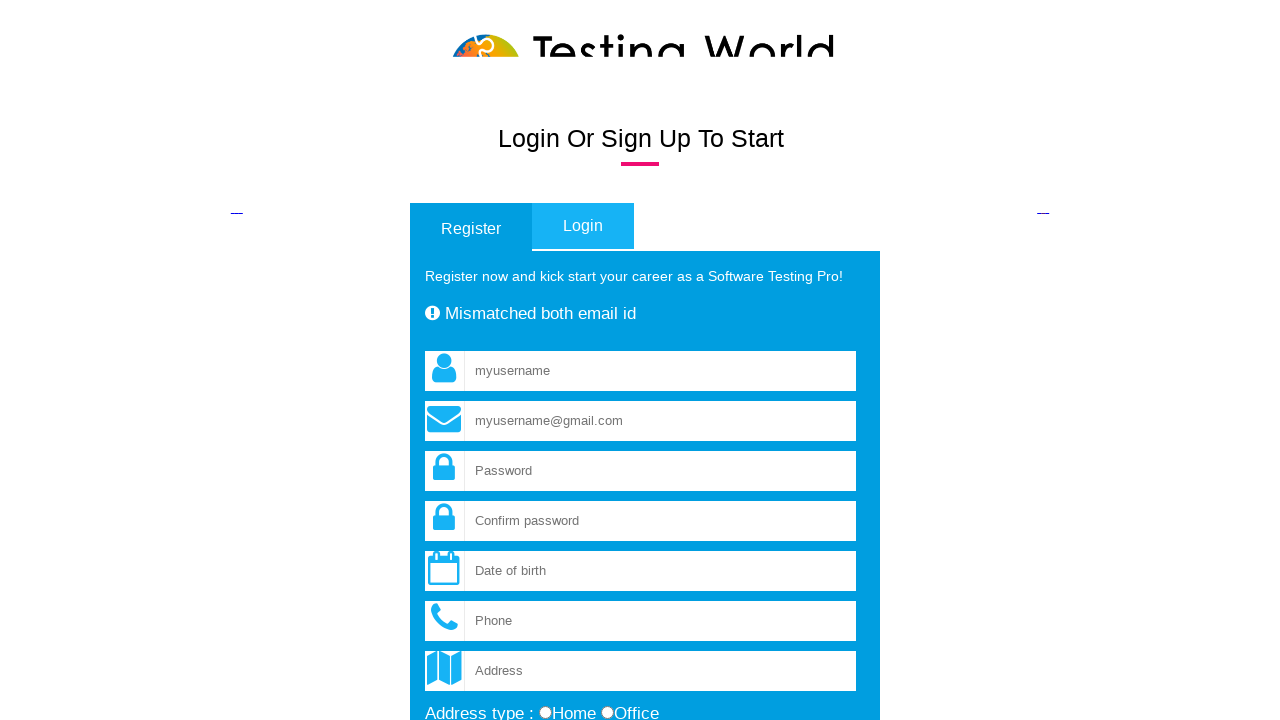

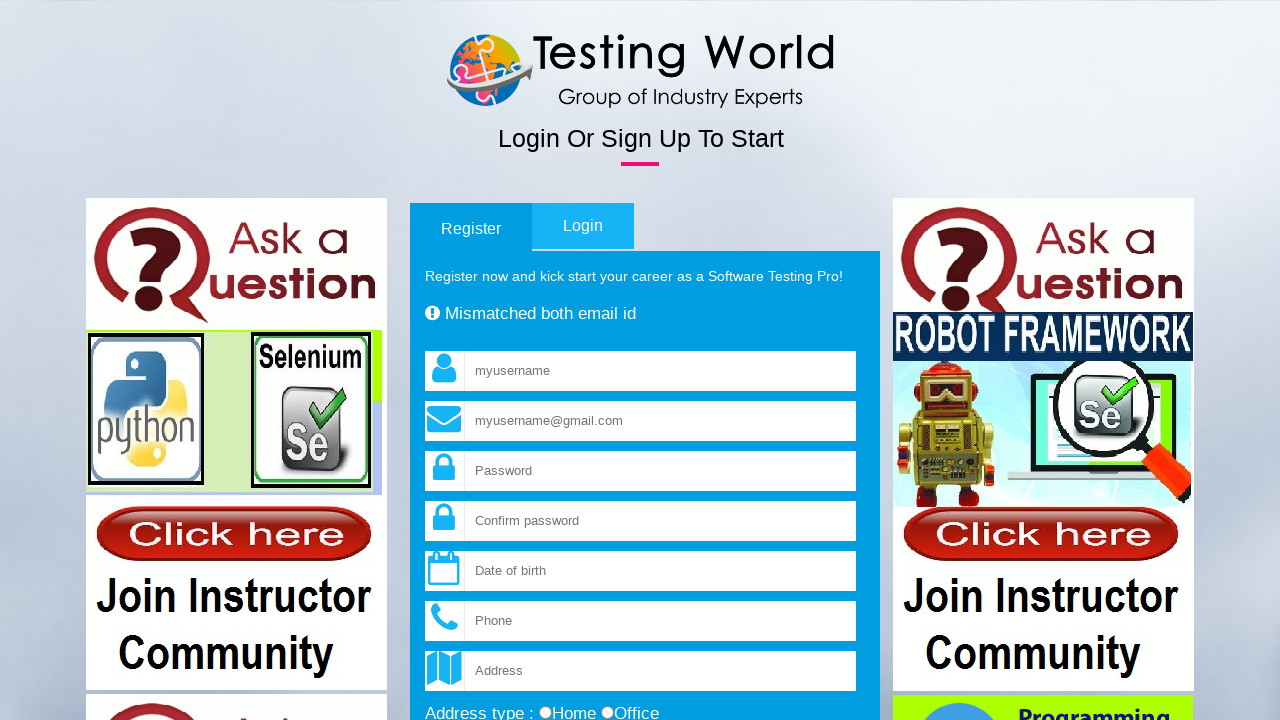